Tests a basic HTML form by filling in username, password, and comments fields, then submitting the form and verifying the submitted username value is displayed correctly.

Starting URL: https://testpages.eviltester.com/styled/basic-html-form-test.html

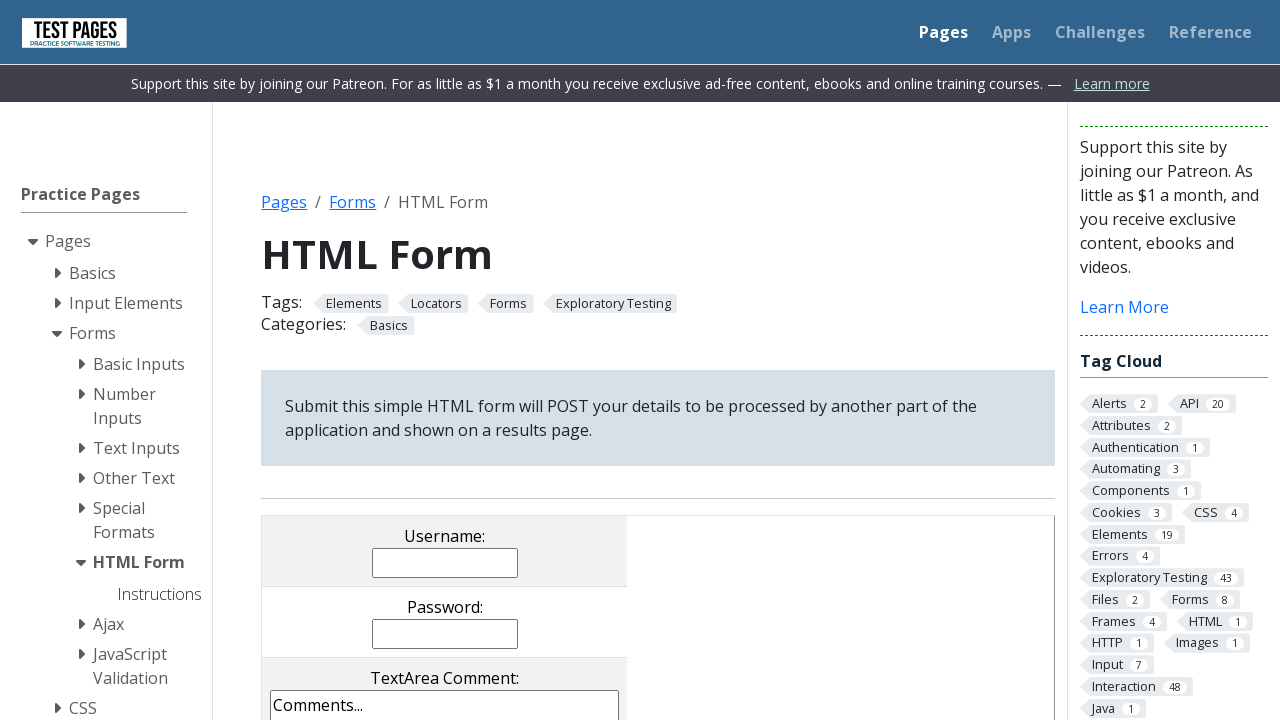

Filled username field with 'john_doe_42' on input[name='username']
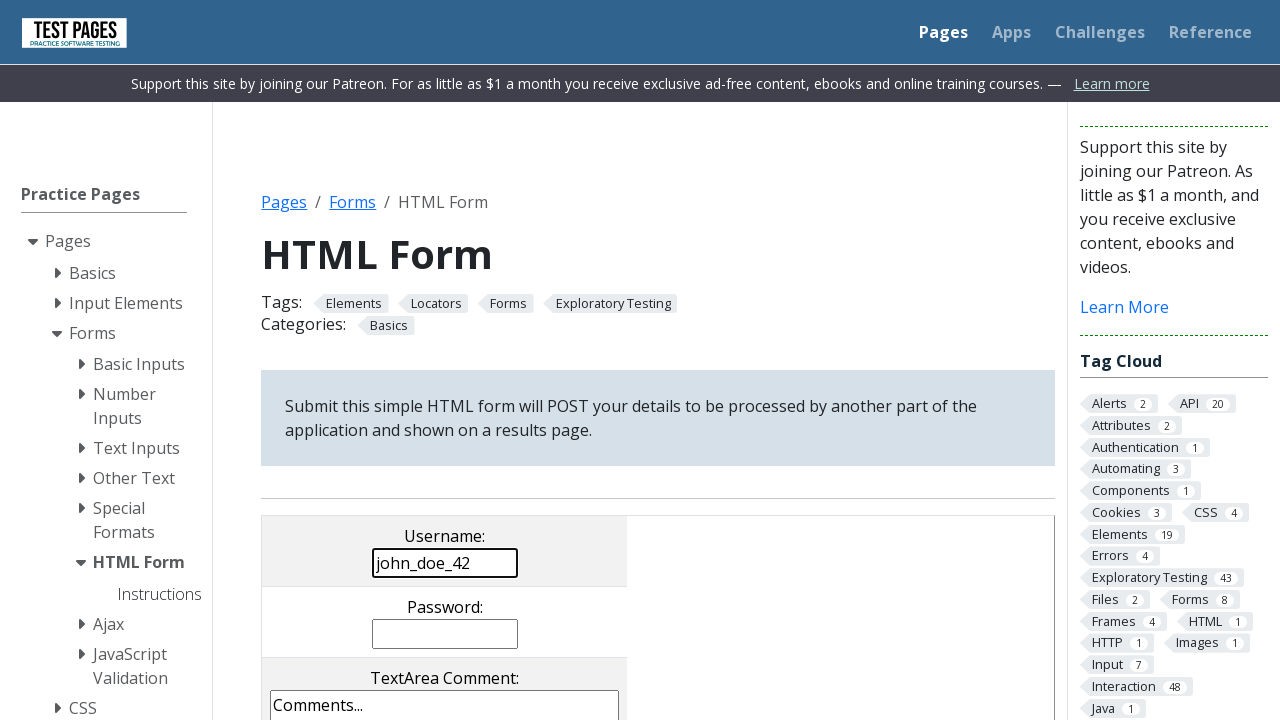

Filled password field with 'securePass789' on input[name='password']
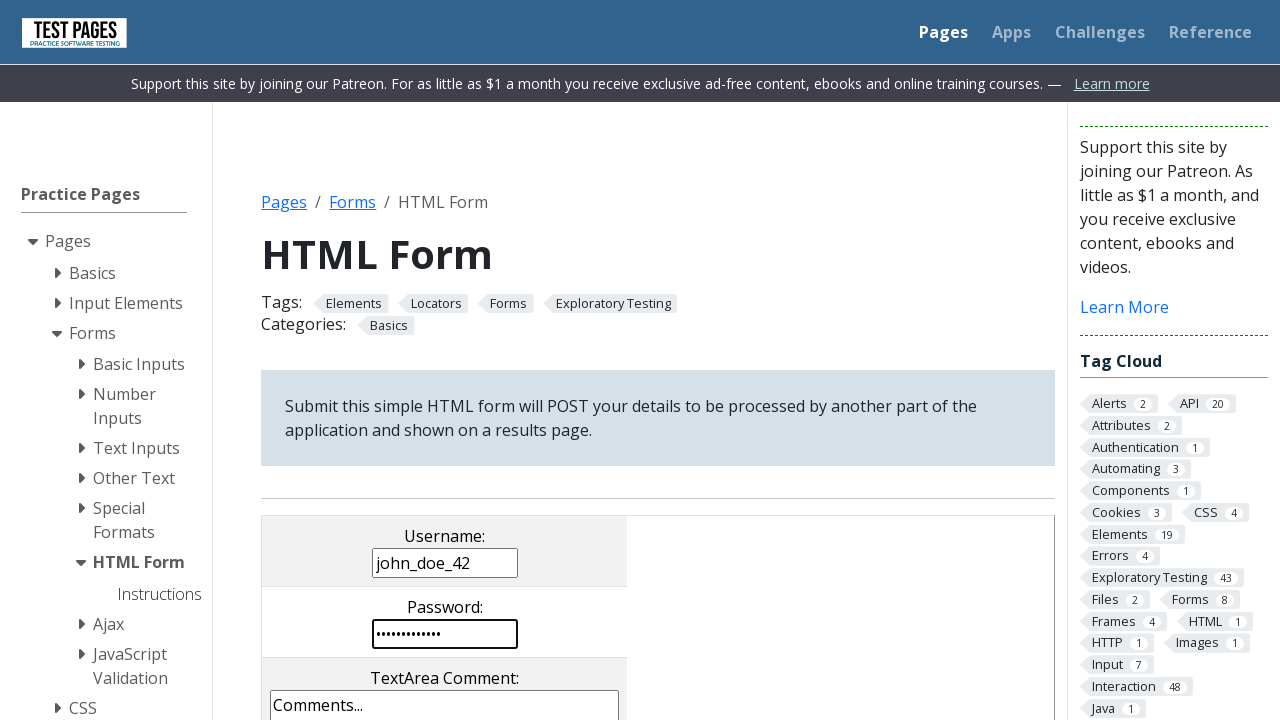

Cleared comments field on textarea[name='comments']
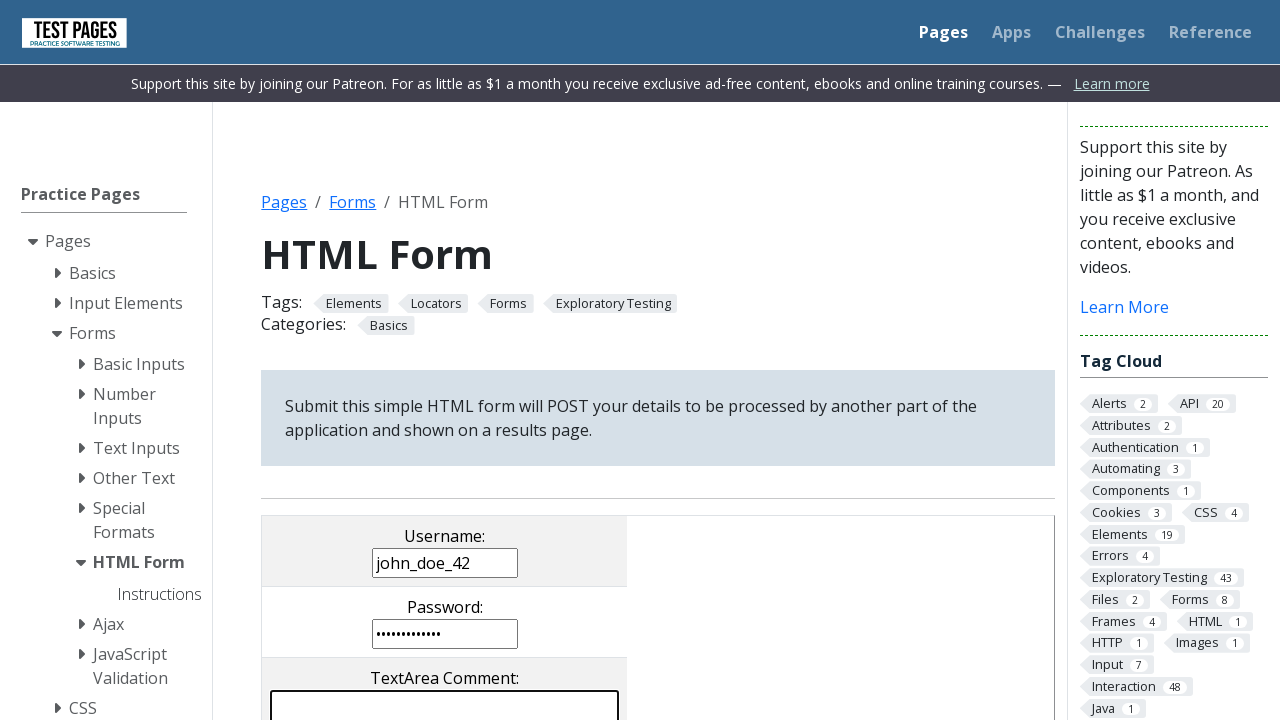

Filled comments field with 'This is a test comment for form validation' on textarea[name='comments']
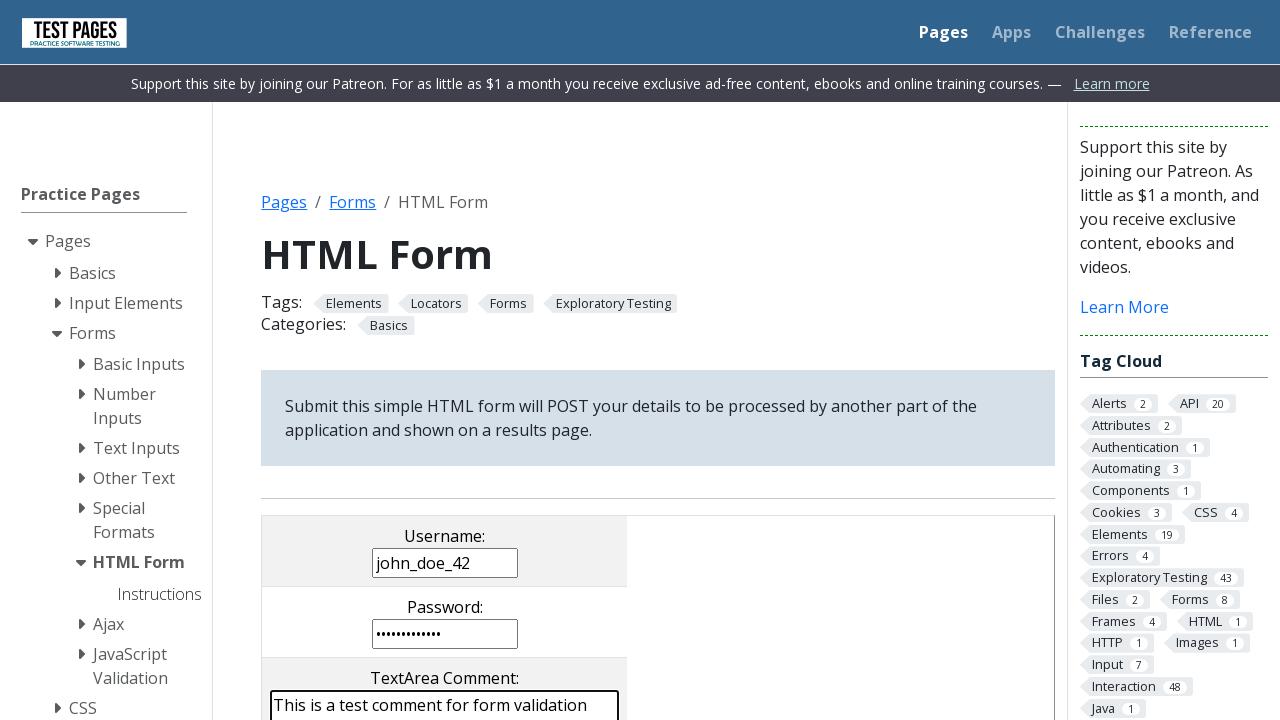

Clicked submit button to submit form at (504, 360) on input[value='submit']
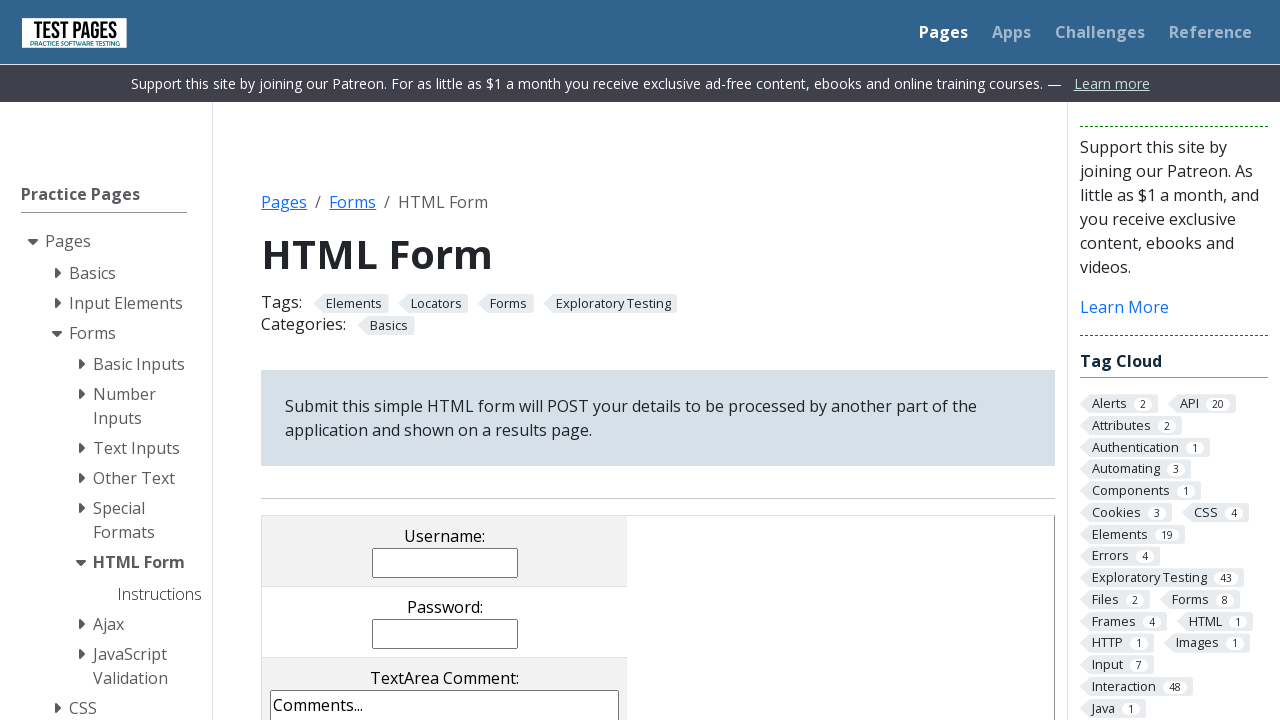

Form submission result page loaded with username value element
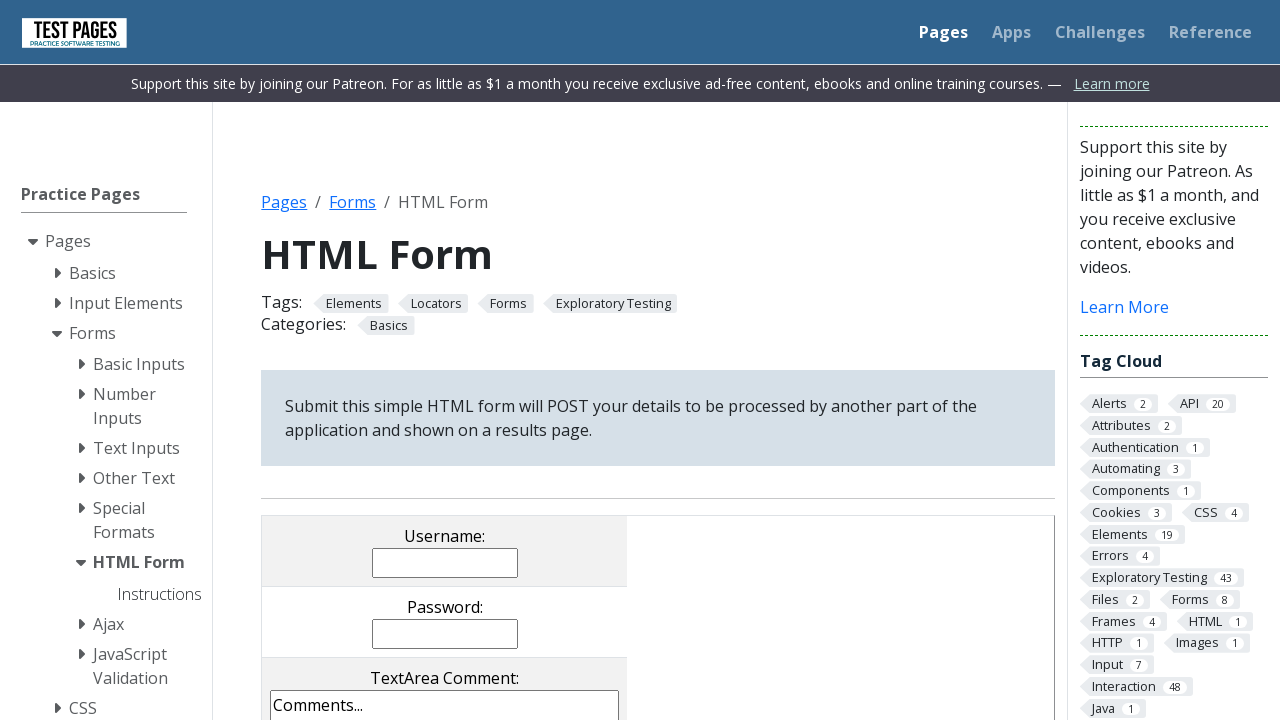

Retrieved submitted username value: 'john_doe_42'
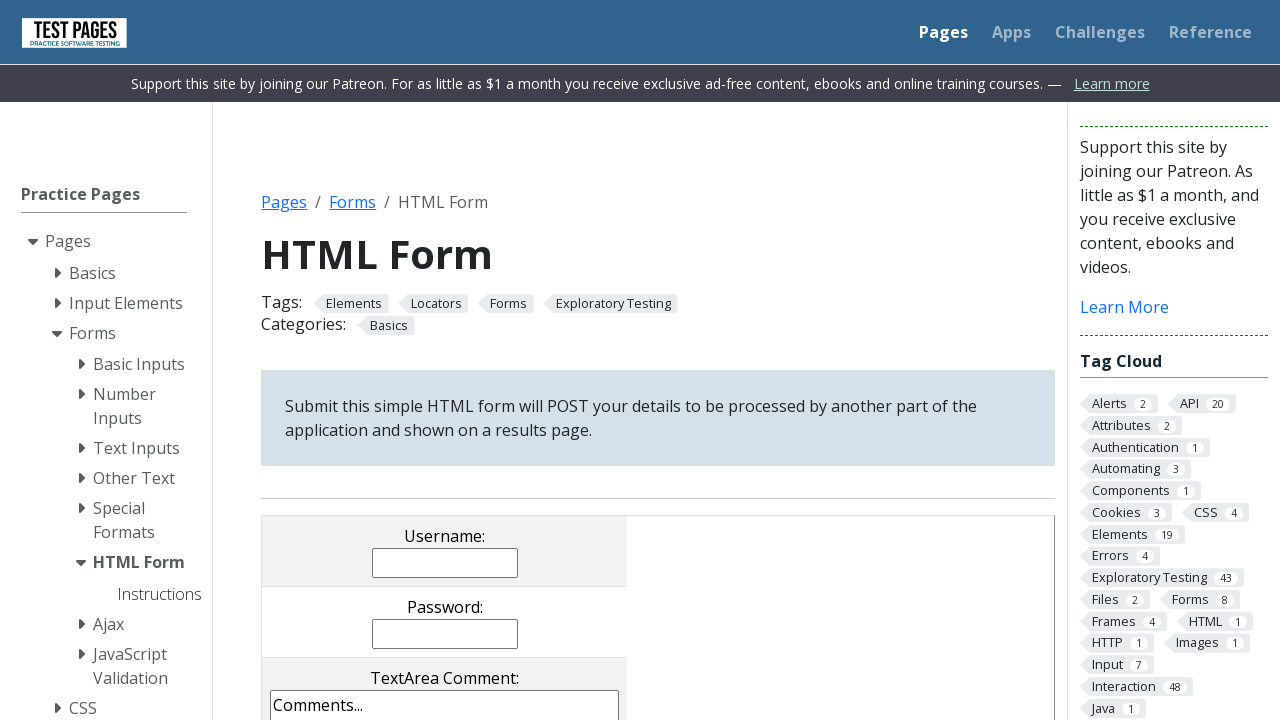

Verified submitted username 'john_doe_42' matches expected value 'john_doe_42'
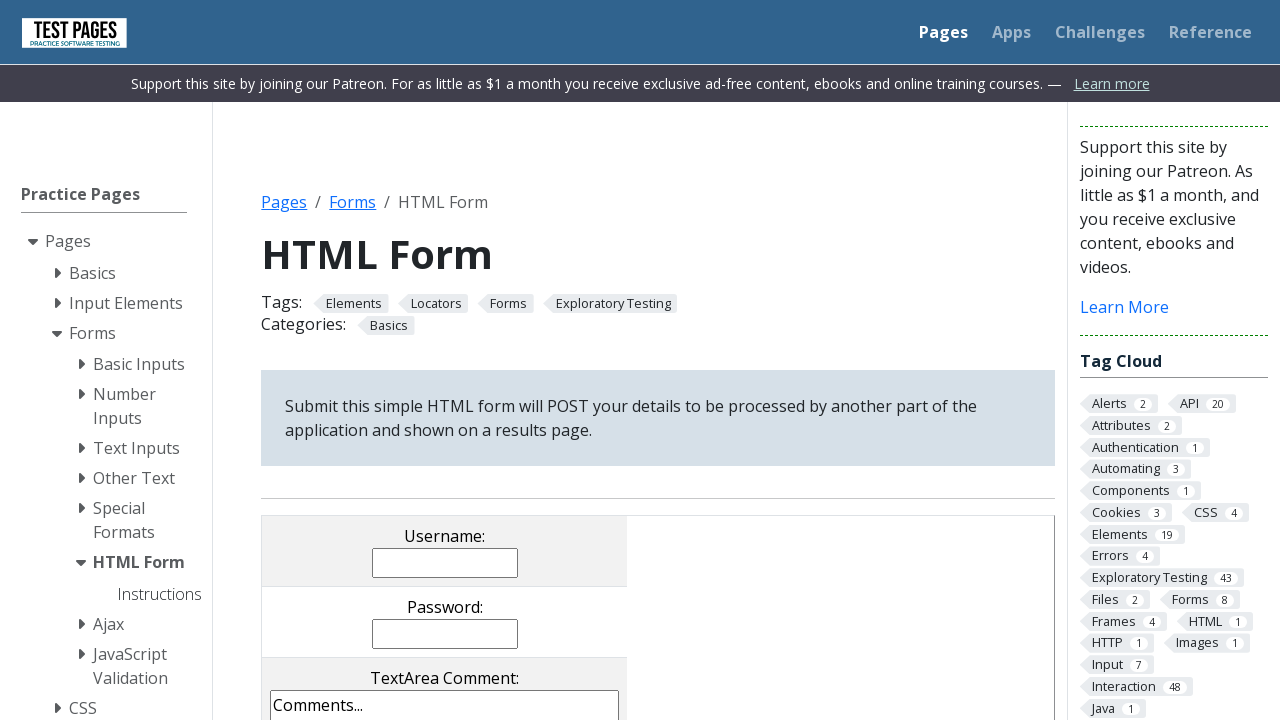

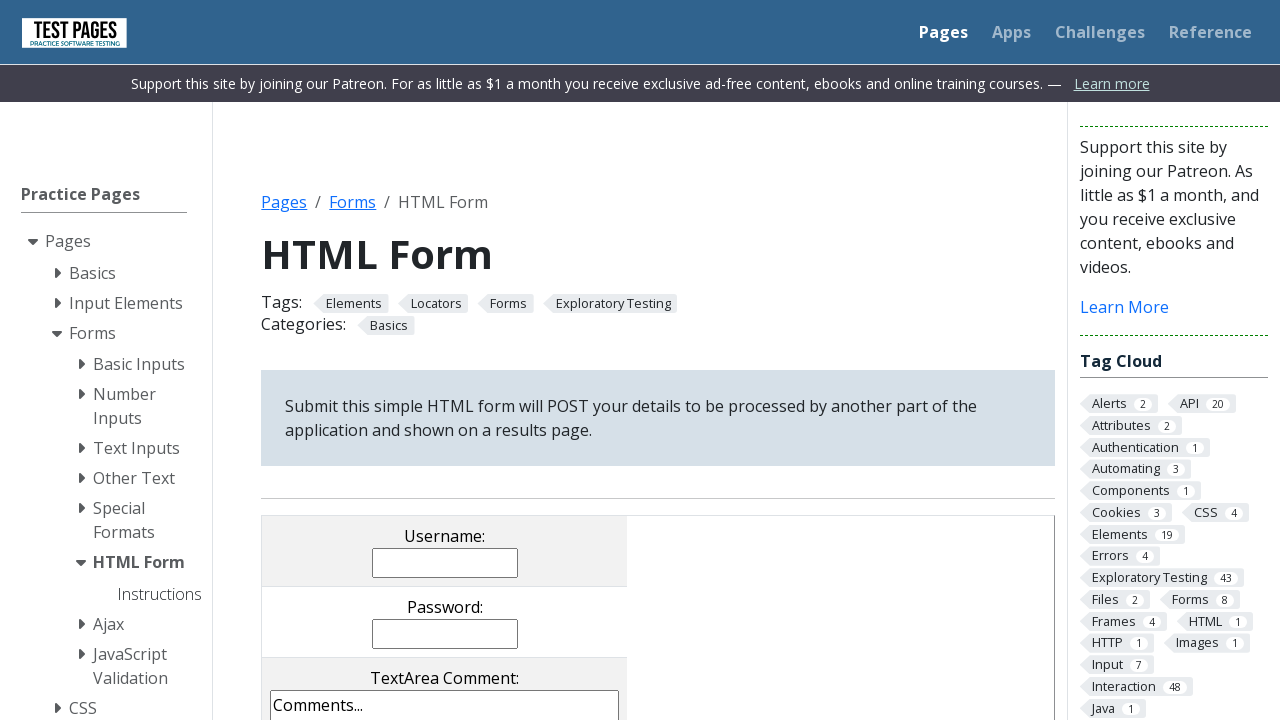